Tests drag and drop functionality by switching to an iframe, then dragging an image from a gallery and dropping it into a trash container.

Starting URL: https://www.globalsqa.com/demo-site/draganddrop/

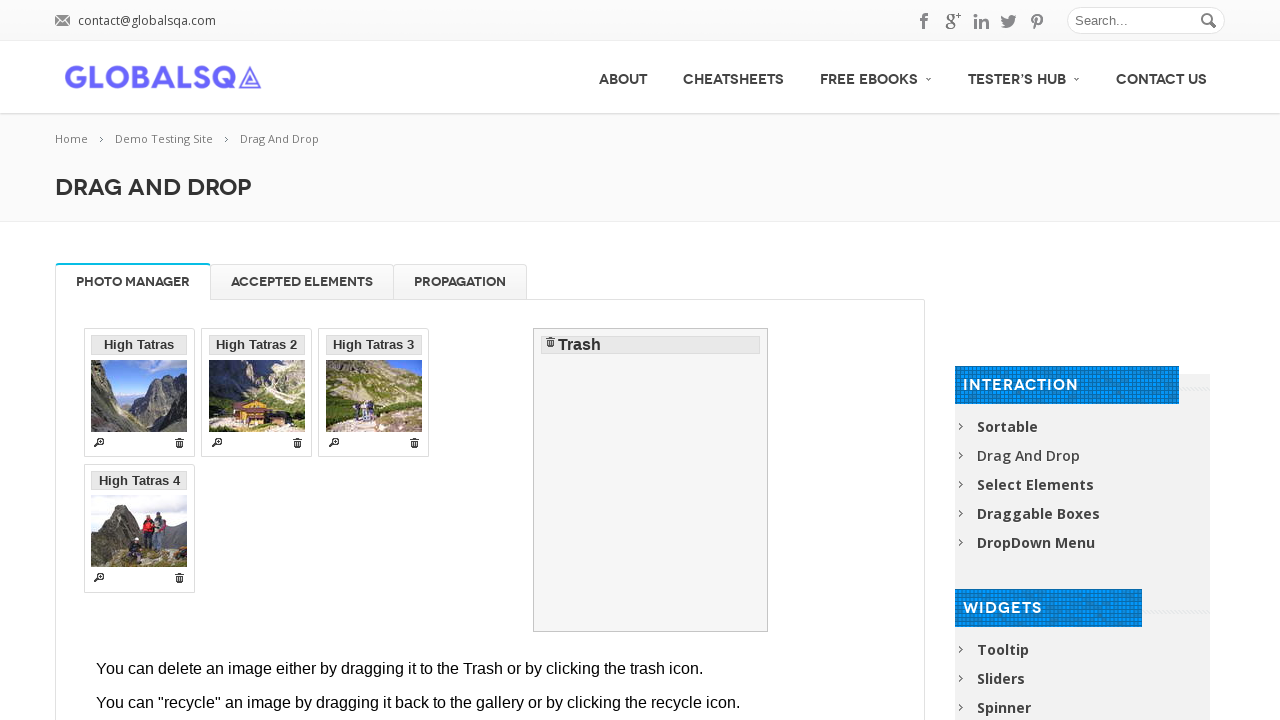

Located iframe containing Photo Manager drag and drop demo
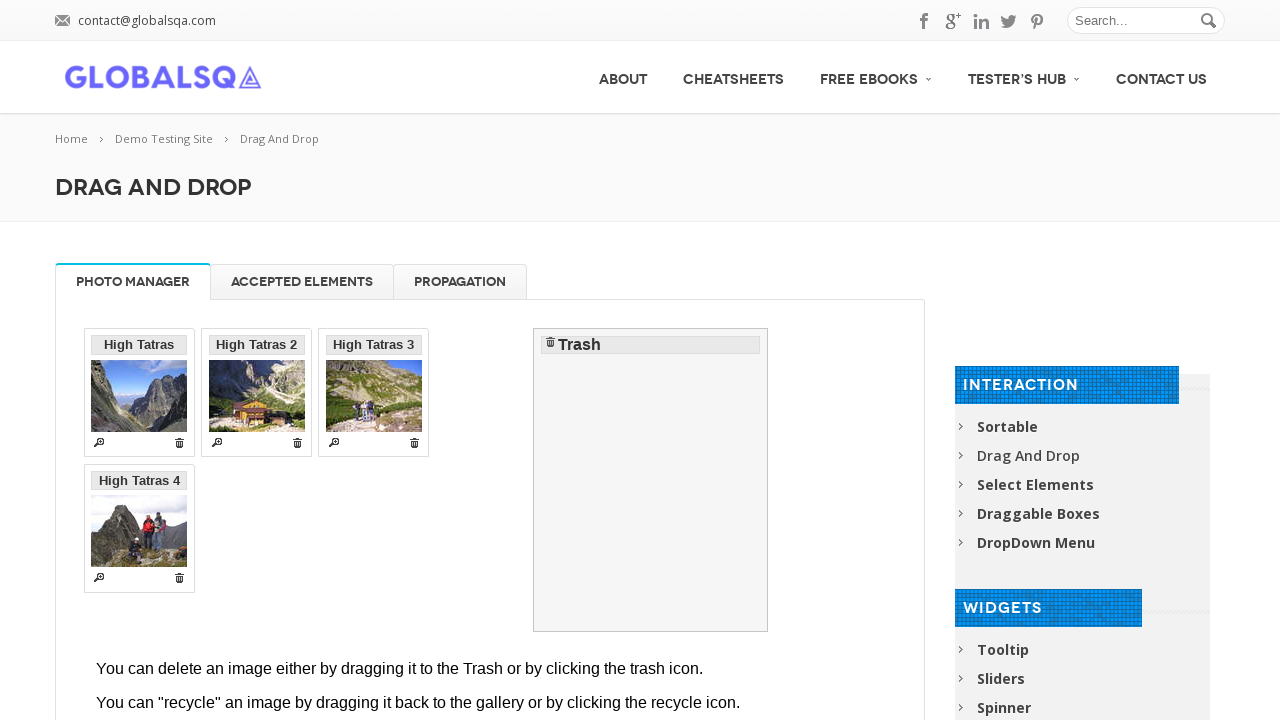

Located first image in gallery
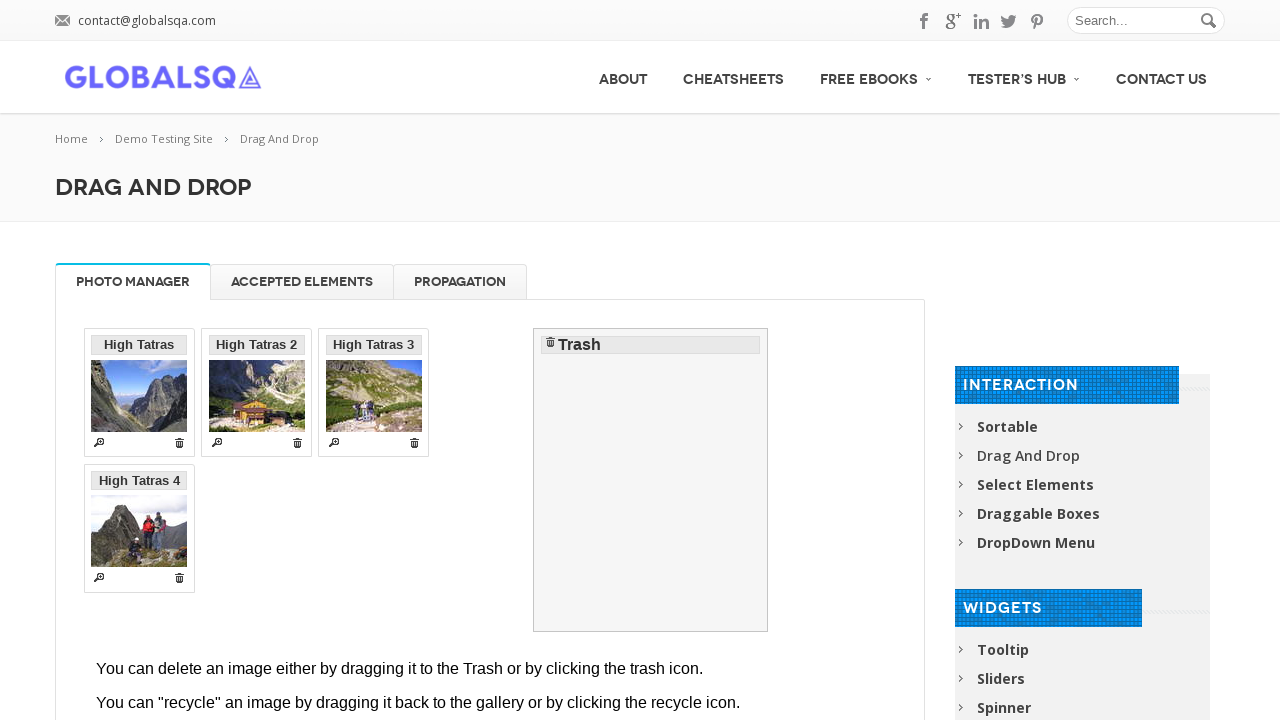

Located trash container drop target
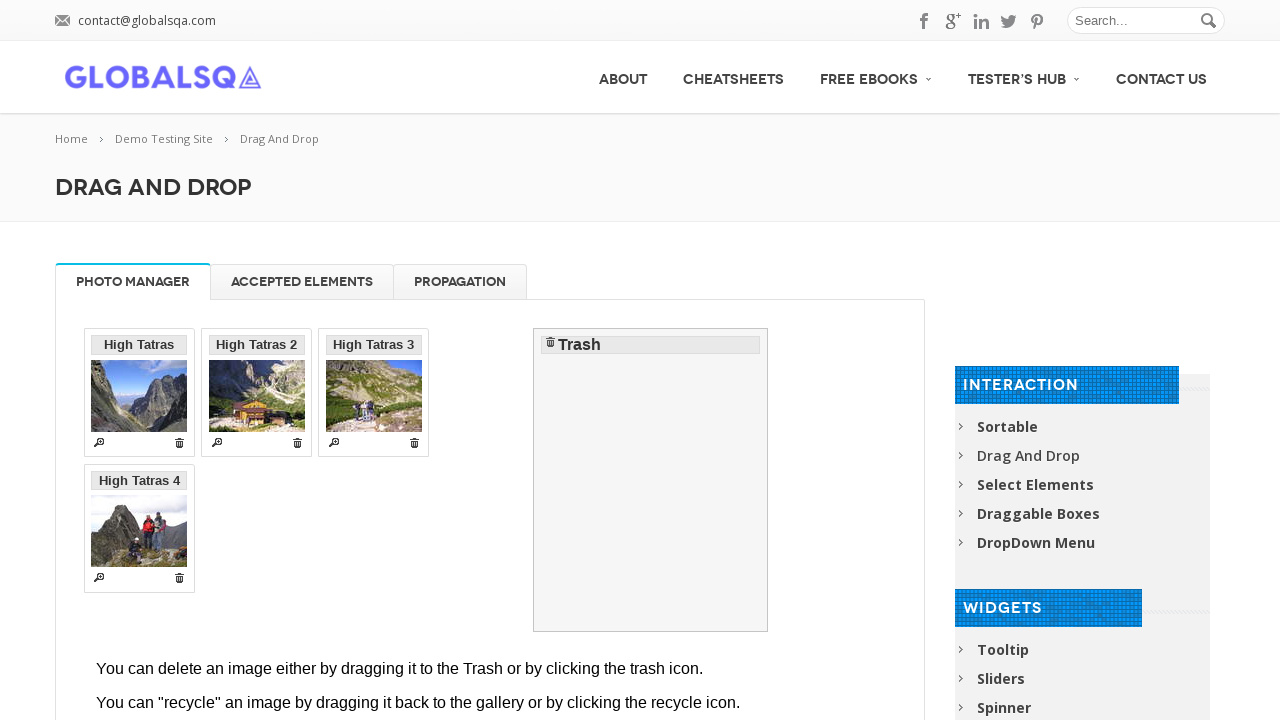

Dragged first image from gallery and dropped it into trash container at (651, 480)
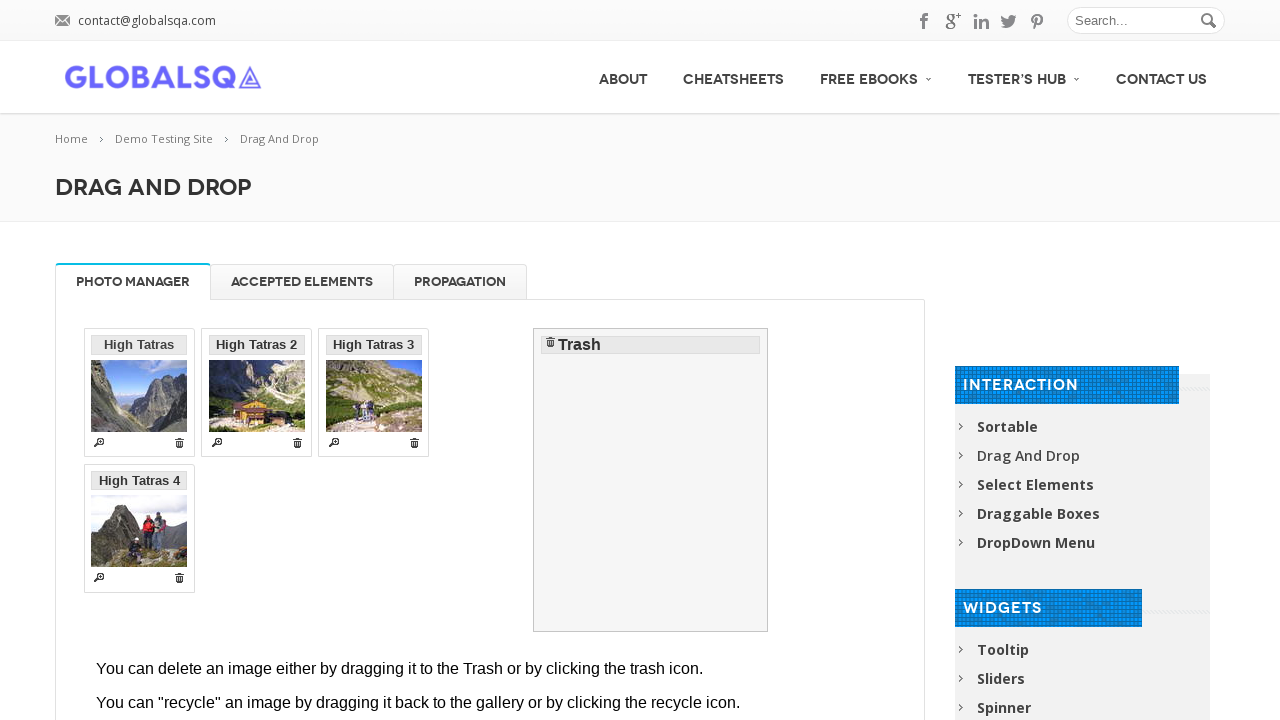

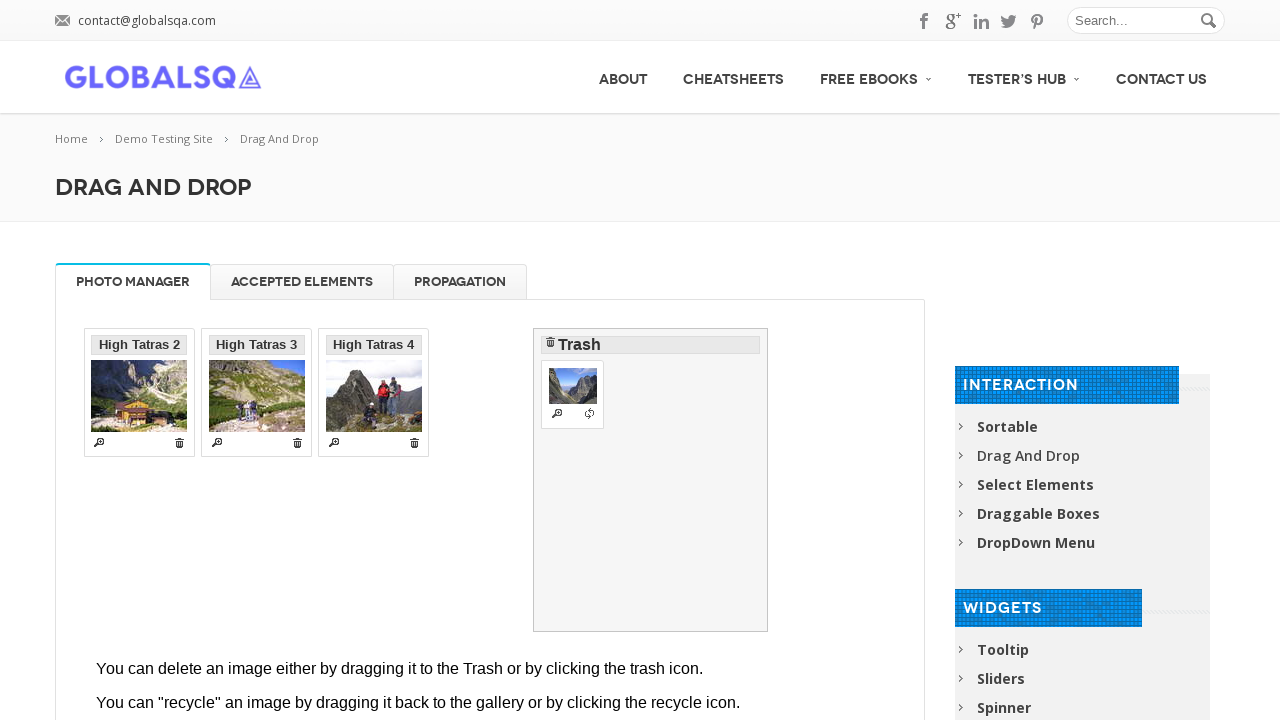